Tests context menu functionality by right-clicking on a designated area, verifying and dismissing the resulting alert, then clicking a link that opens a new tab and verifying content on that page.

Starting URL: https://the-internet.herokuapp.com/context_menu

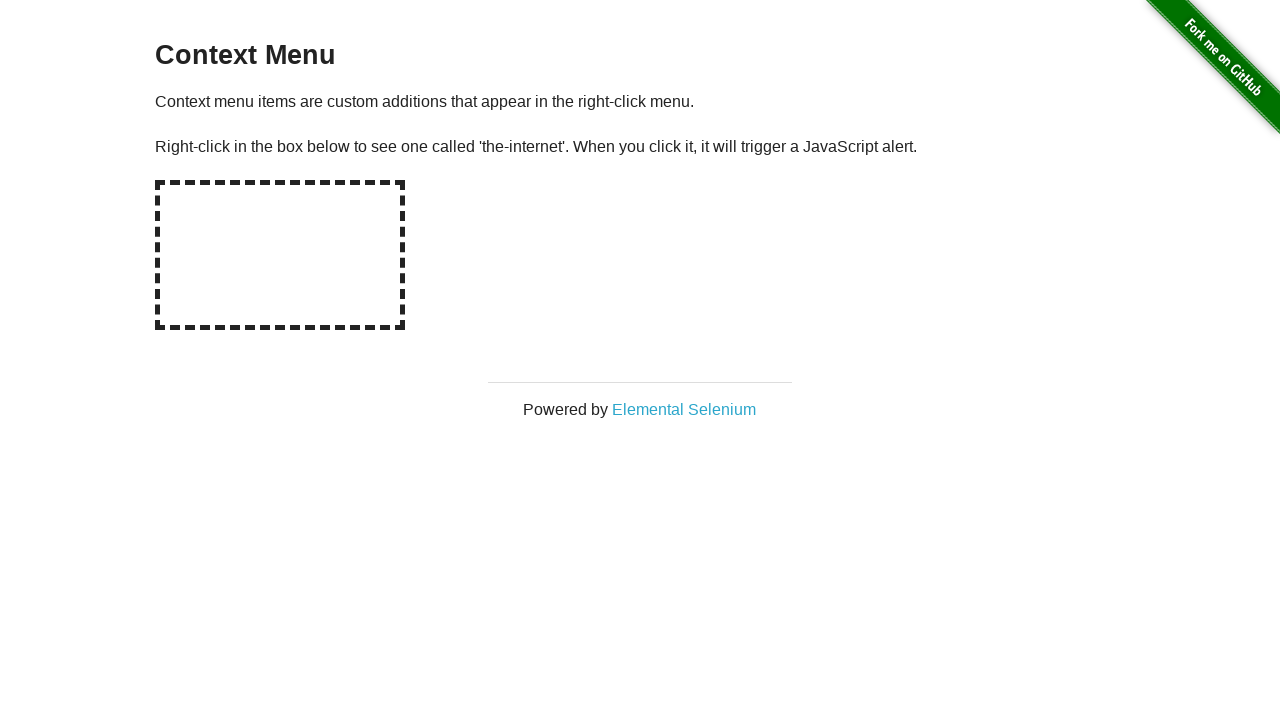

Right-clicked on hot-spot box to trigger context menu at (280, 255) on #hot-spot
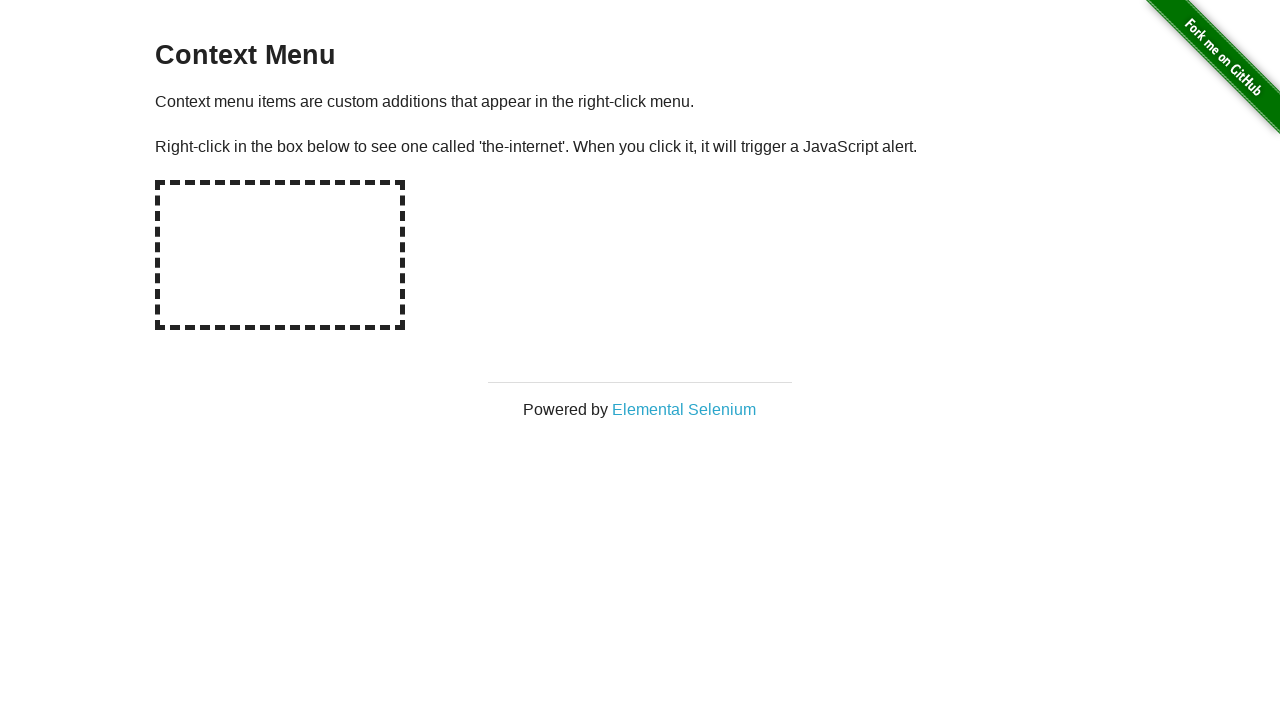

Registered initial dialog handler
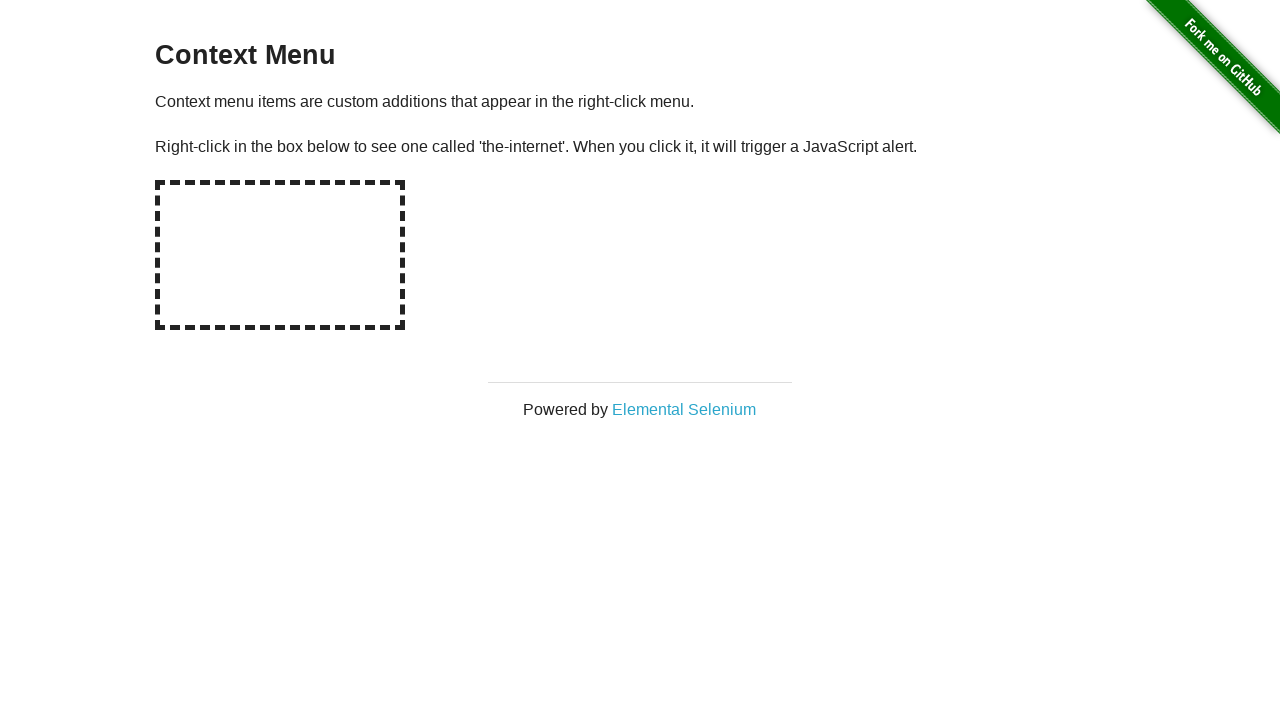

Registered proper dialog handler with assertion
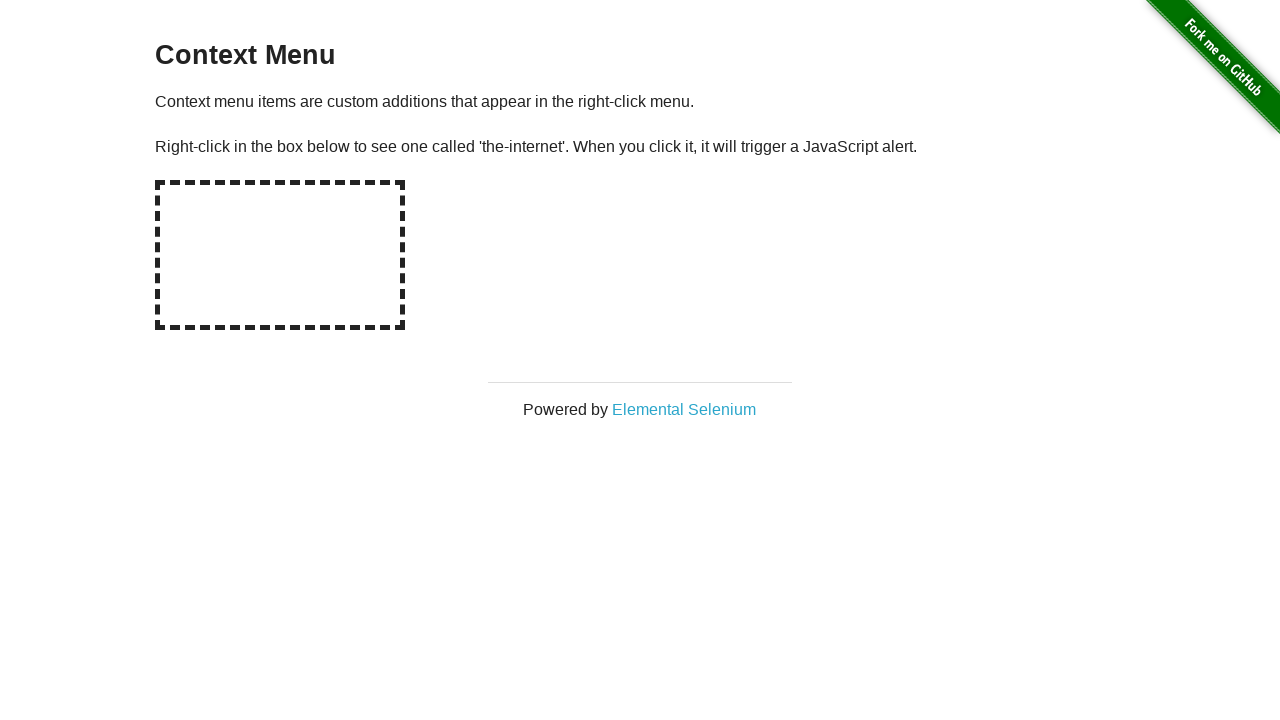

Right-clicked on hot-spot box again to trigger dialog at (280, 255) on #hot-spot
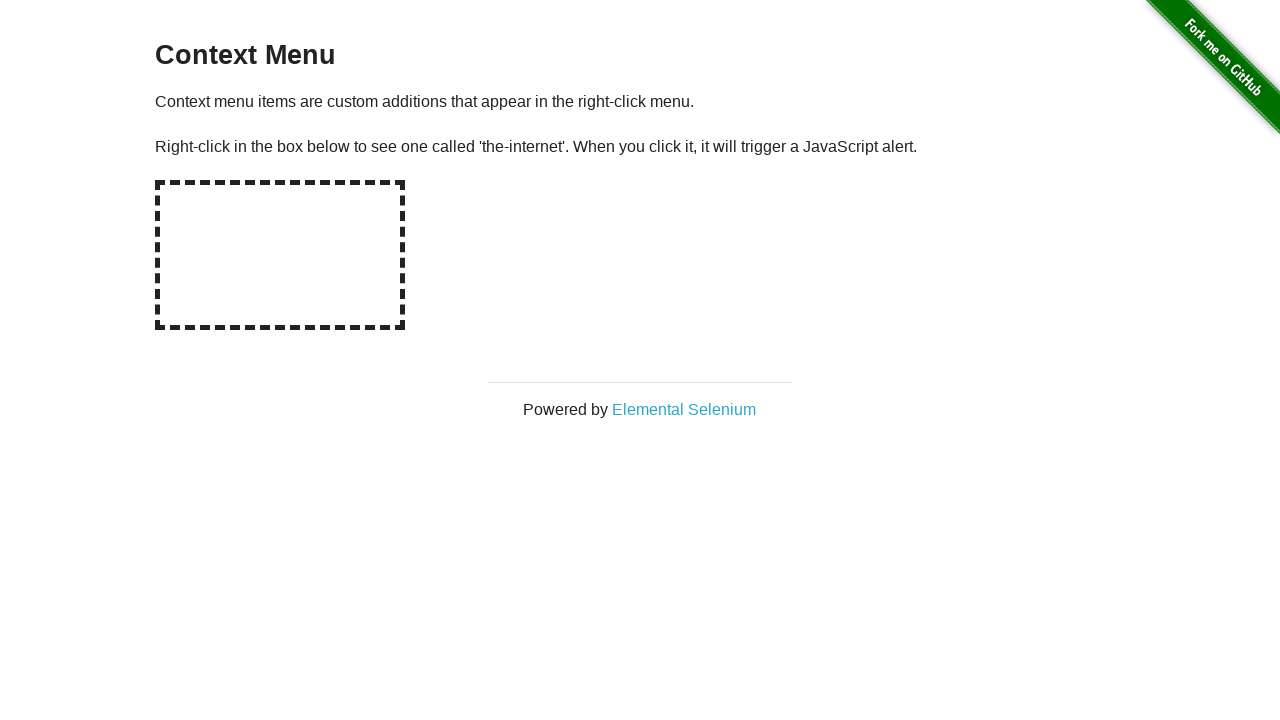

Waited 500ms for dialog to be handled
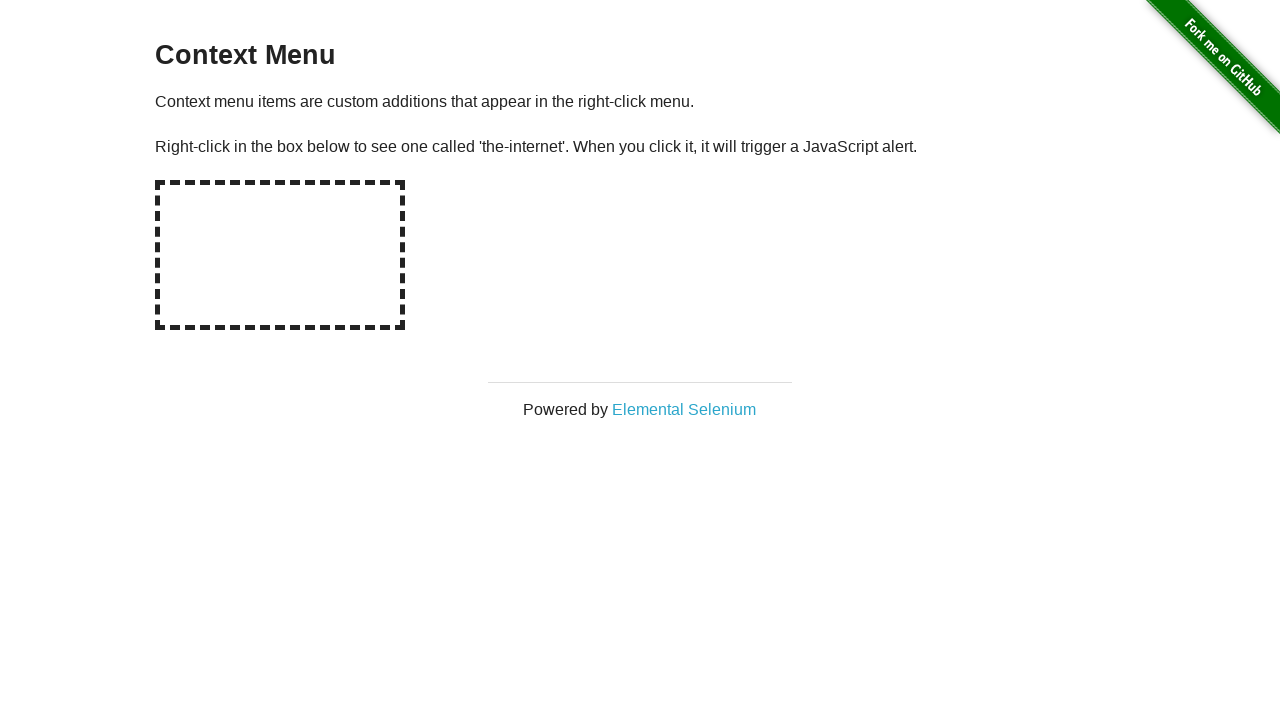

Clicked 'Elemental Selenium' link which opens in a new tab at (684, 409) on text=Elemental Selenium
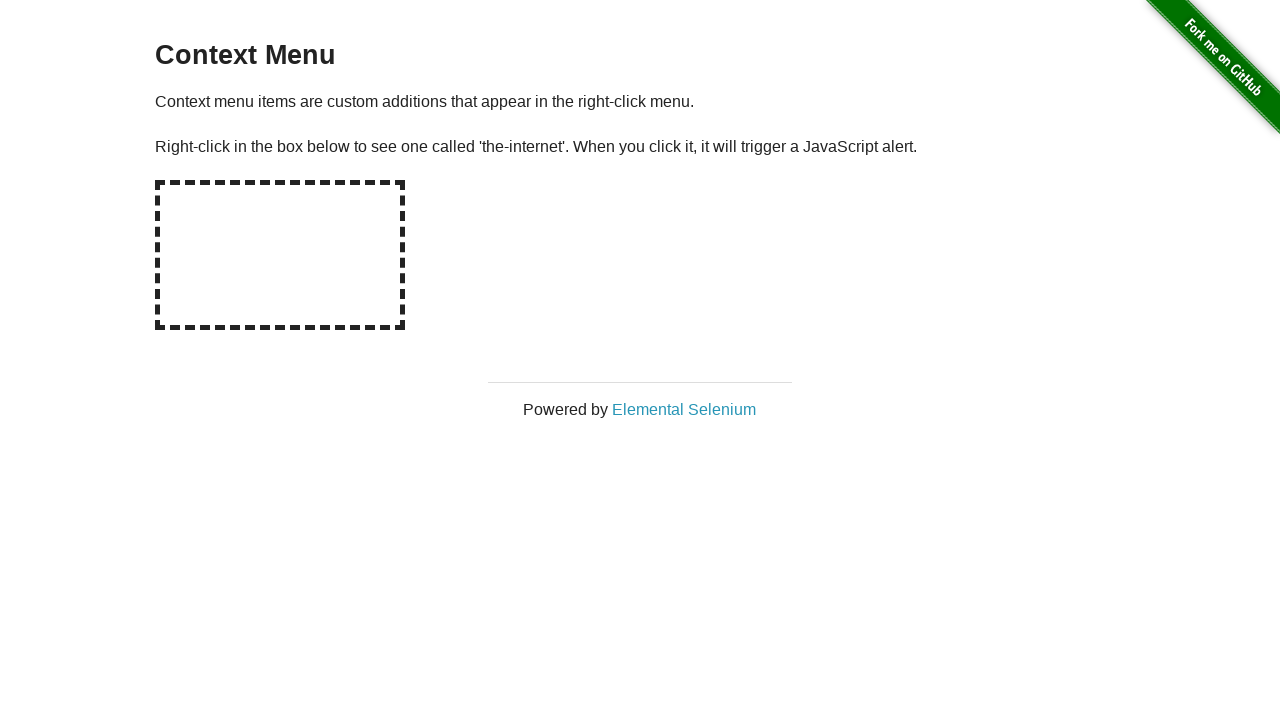

New page loaded and ready
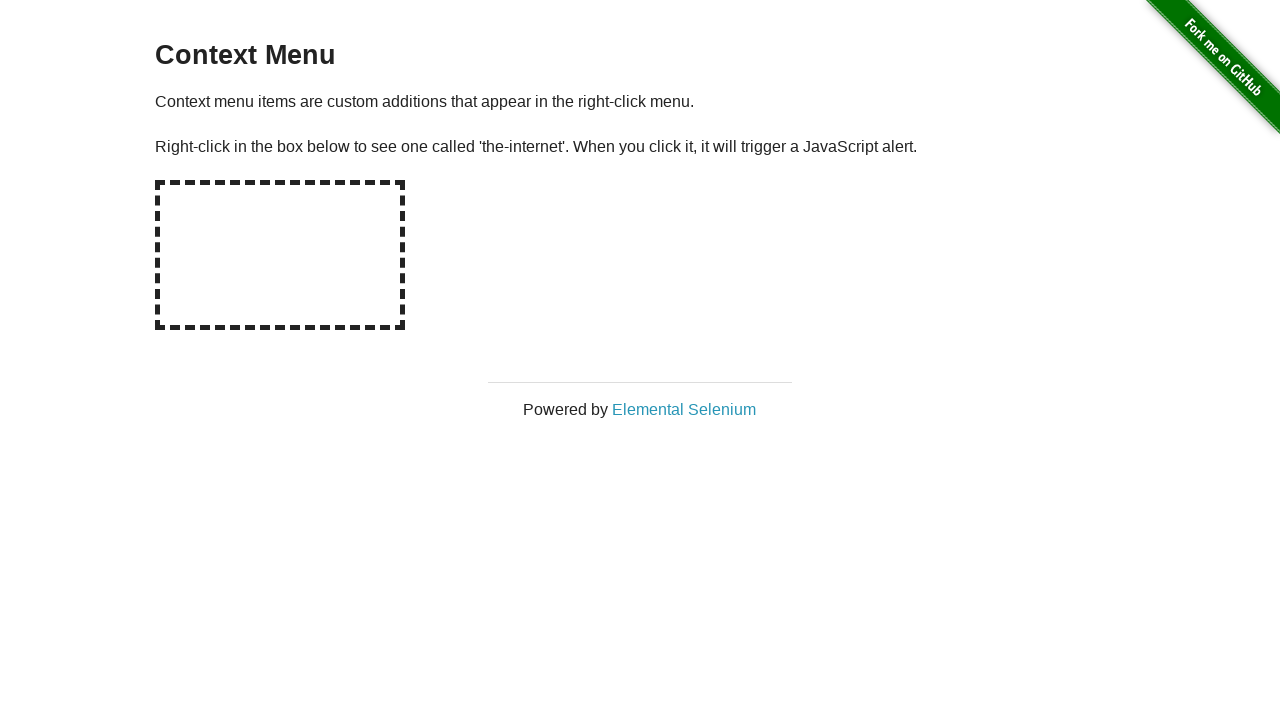

Verified h1 text contains 'Elemental Selenium'
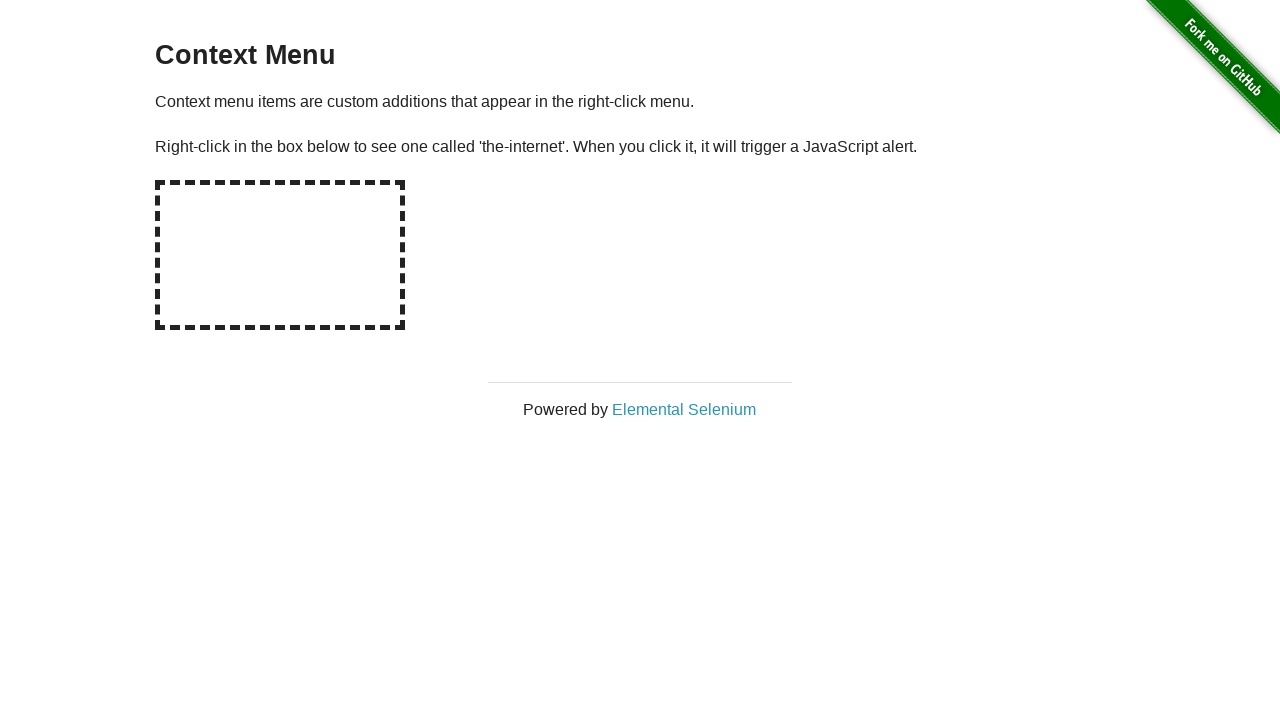

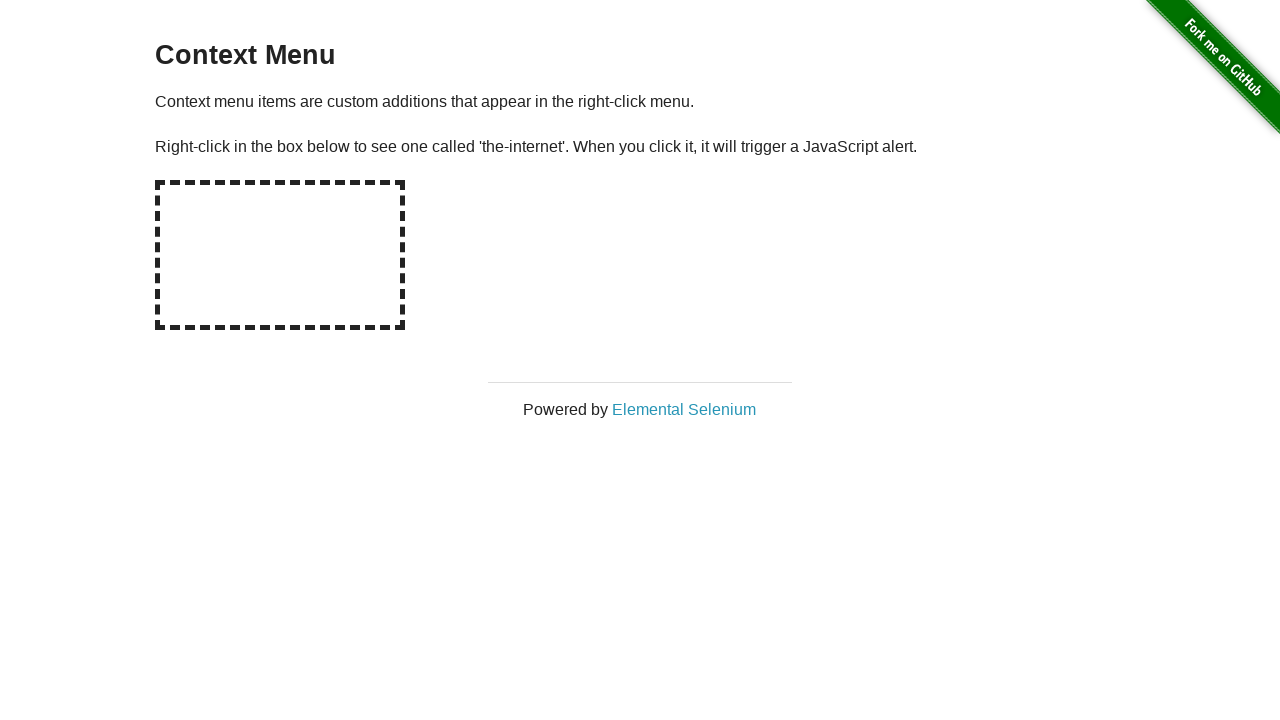